Tests adding an element by clicking the Add Element button

Starting URL: https://the-internet.herokuapp.com/add_remove_elements/

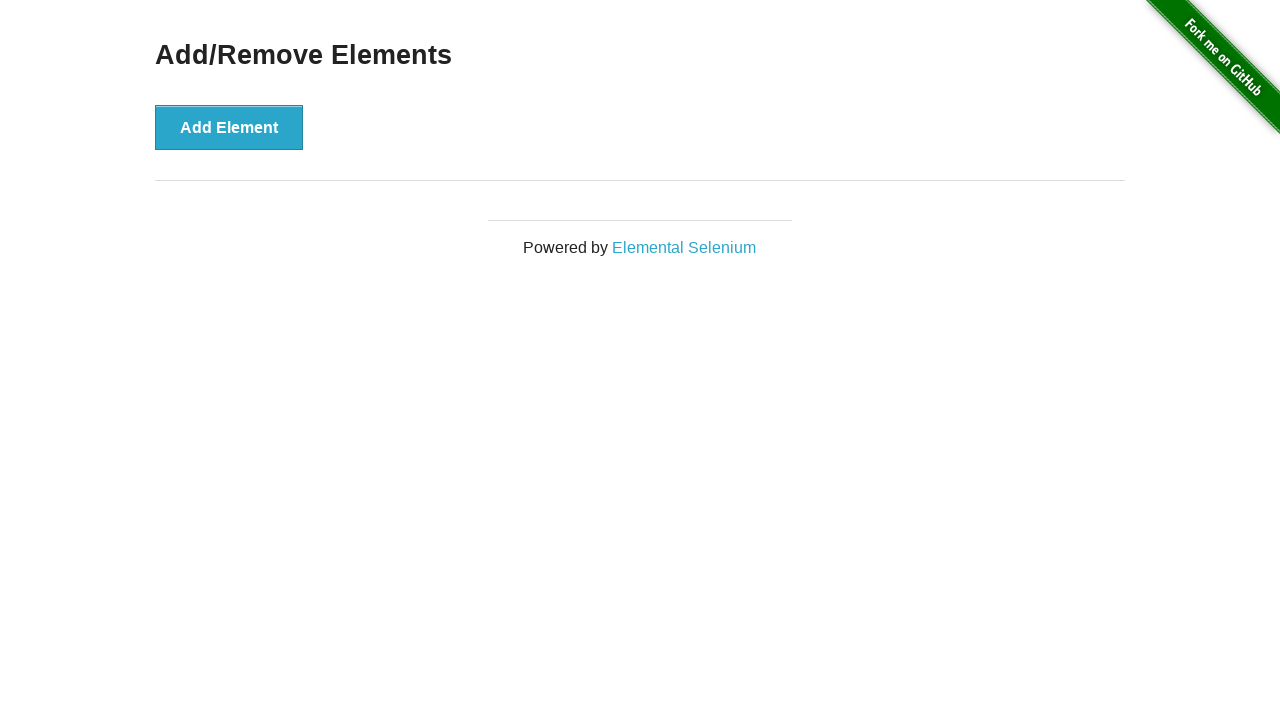

Clicked the Add Element button at (229, 127) on .example button
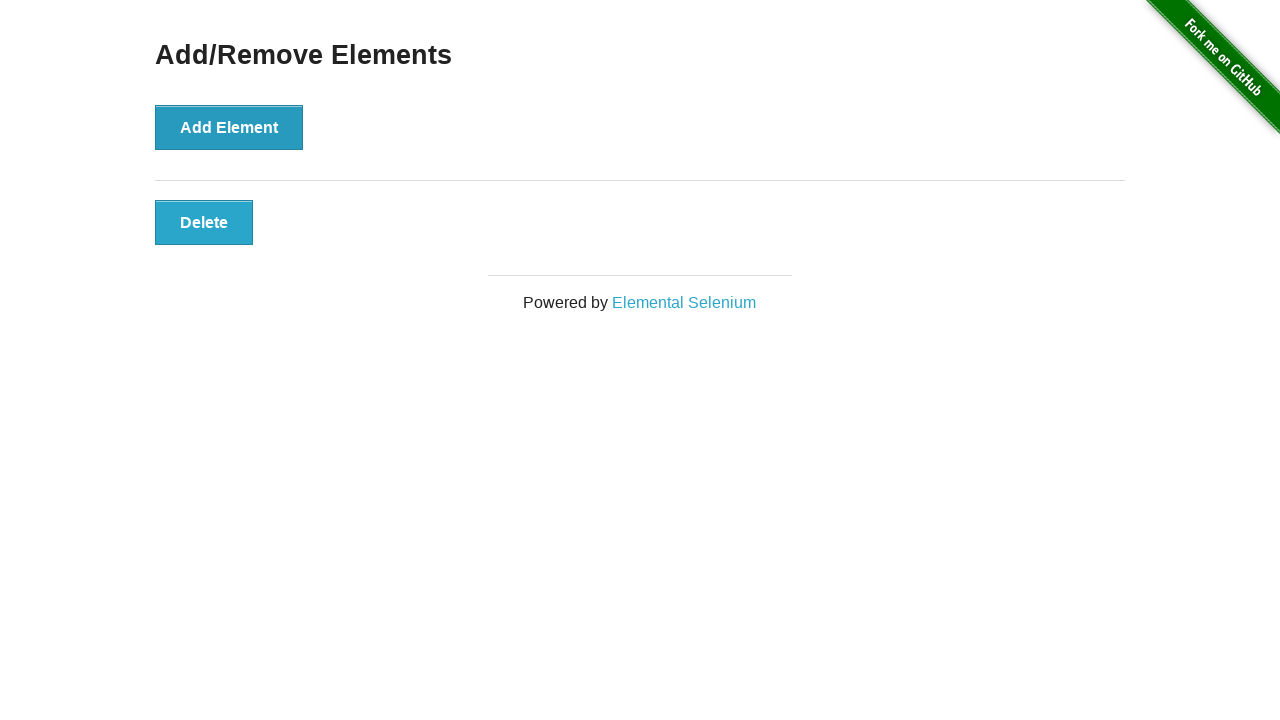

Delete button appeared on the page
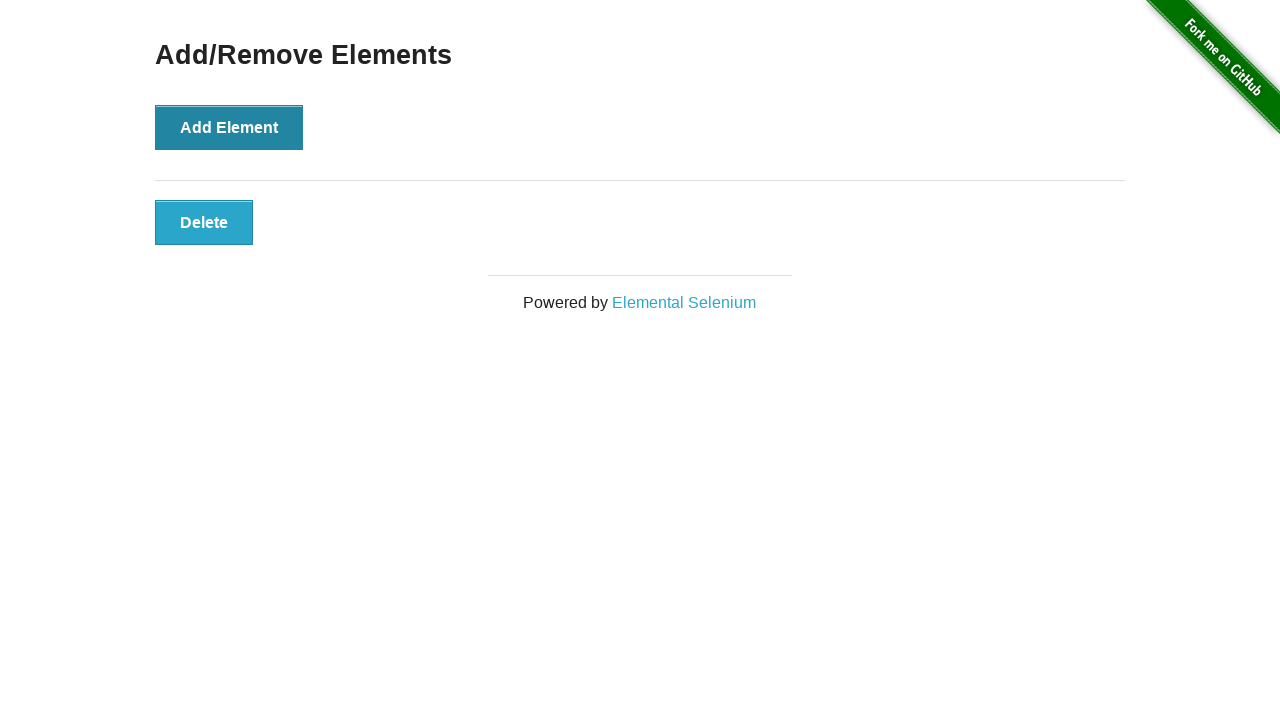

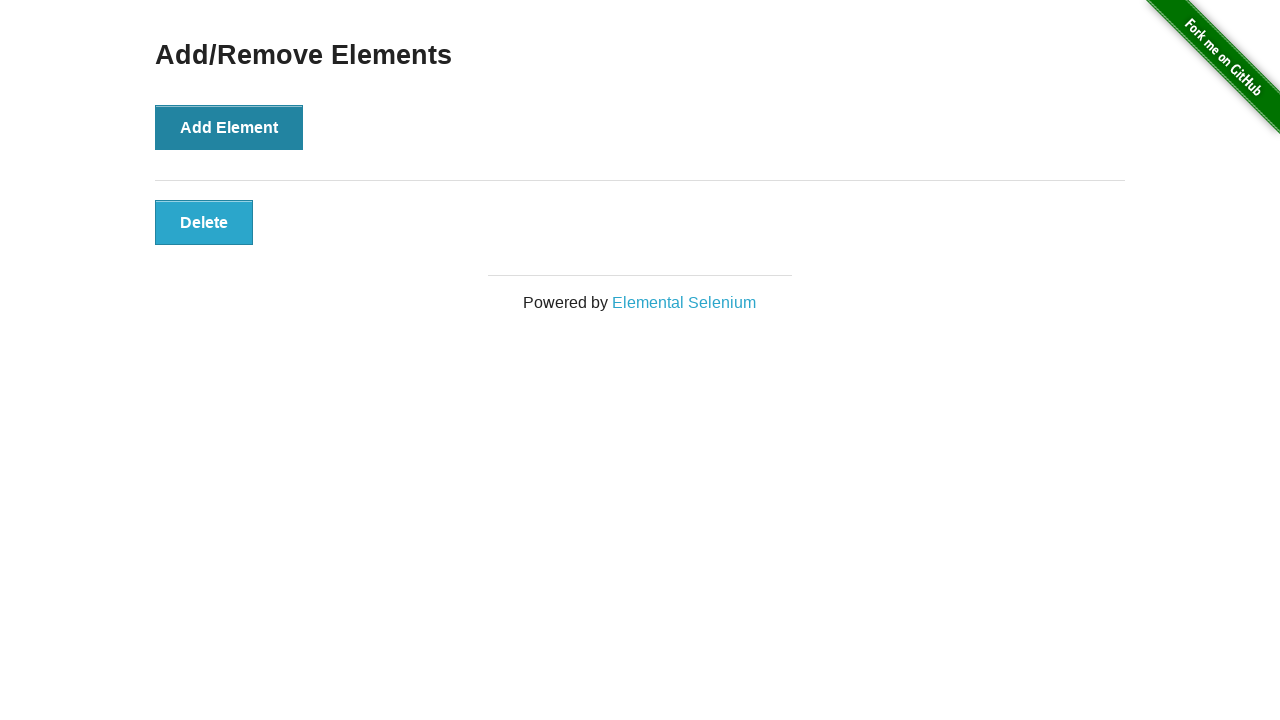